Solves a mathematical captcha challenge by calculating a formula based on the displayed value, then checks required checkboxes and submits the form

Starting URL: https://suninjuly.github.io/math.html

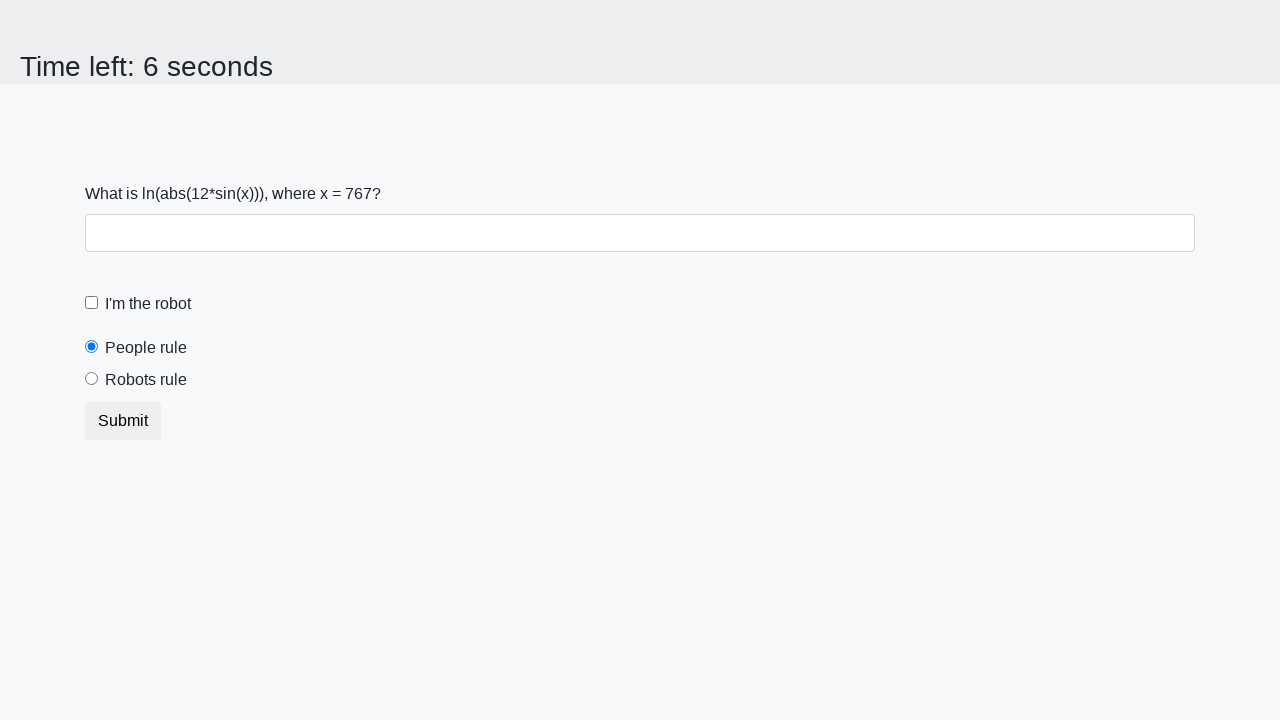

Located the input value element
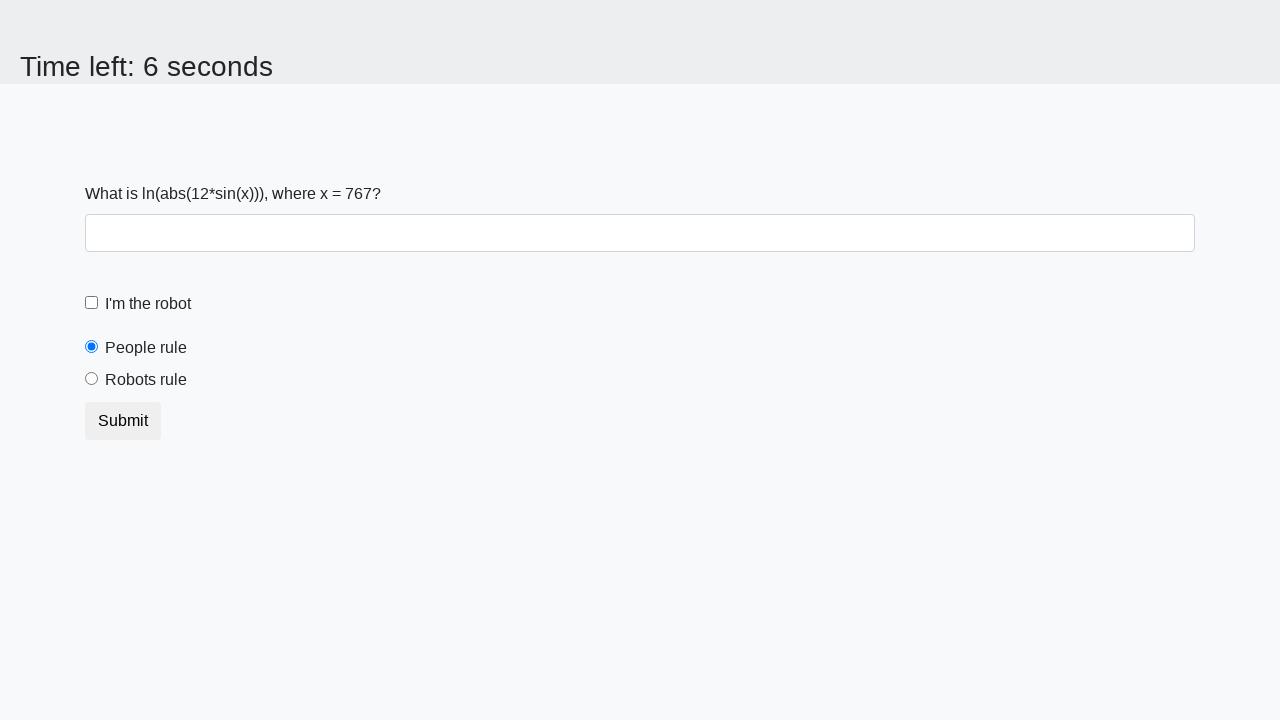

Extracted input value: 767
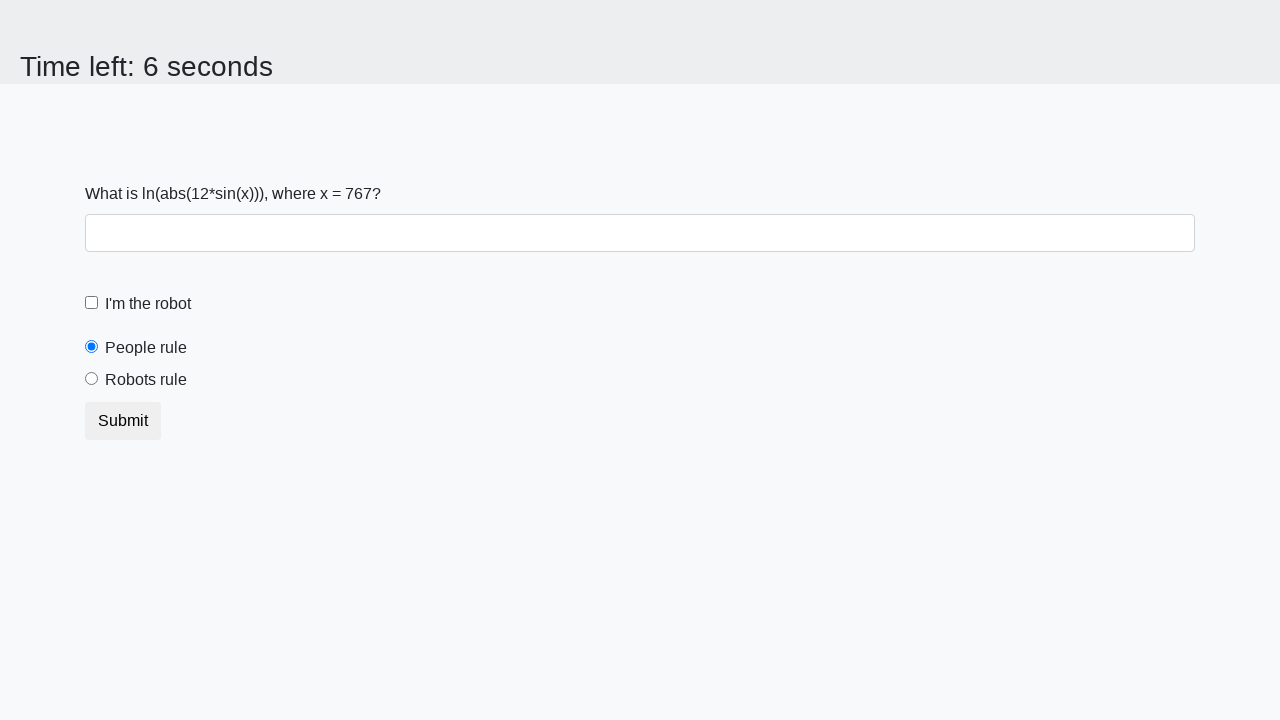

Calculated mathematical answer: 1.6552957959816579
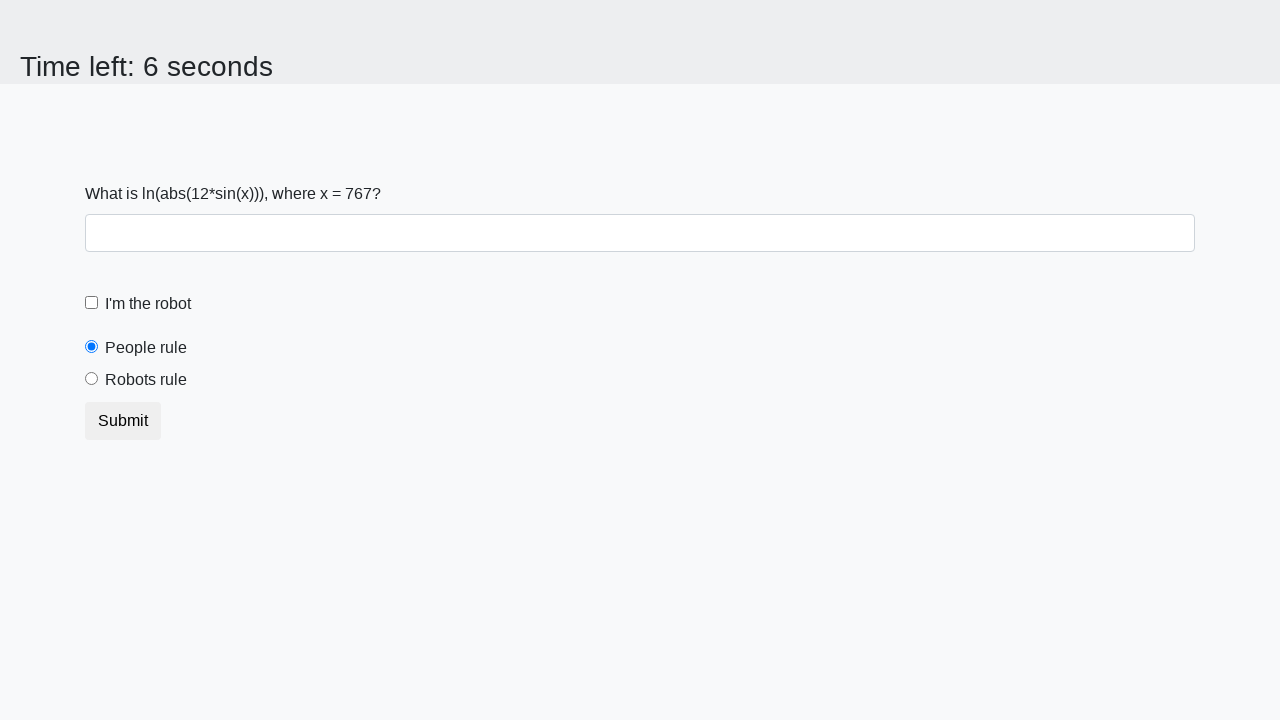

Filled answer field with calculated value on #answer
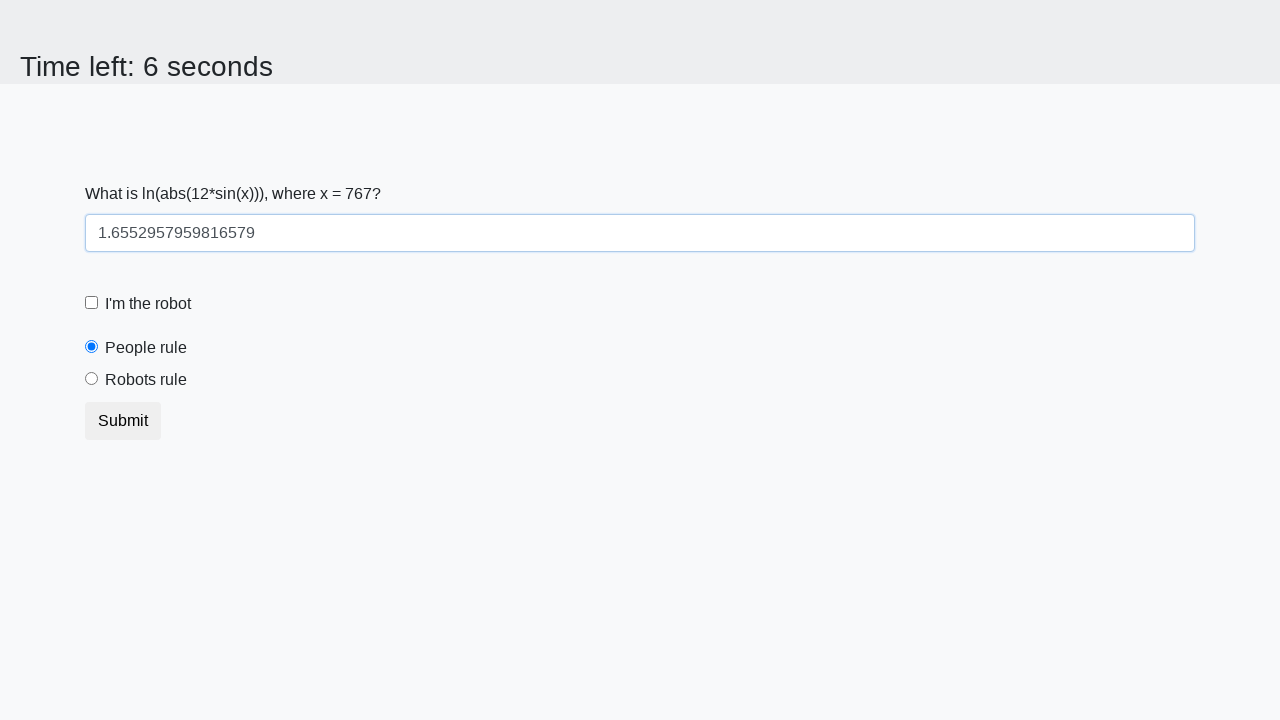

Checked the robot checkbox at (148, 304) on [for='robotCheckbox']
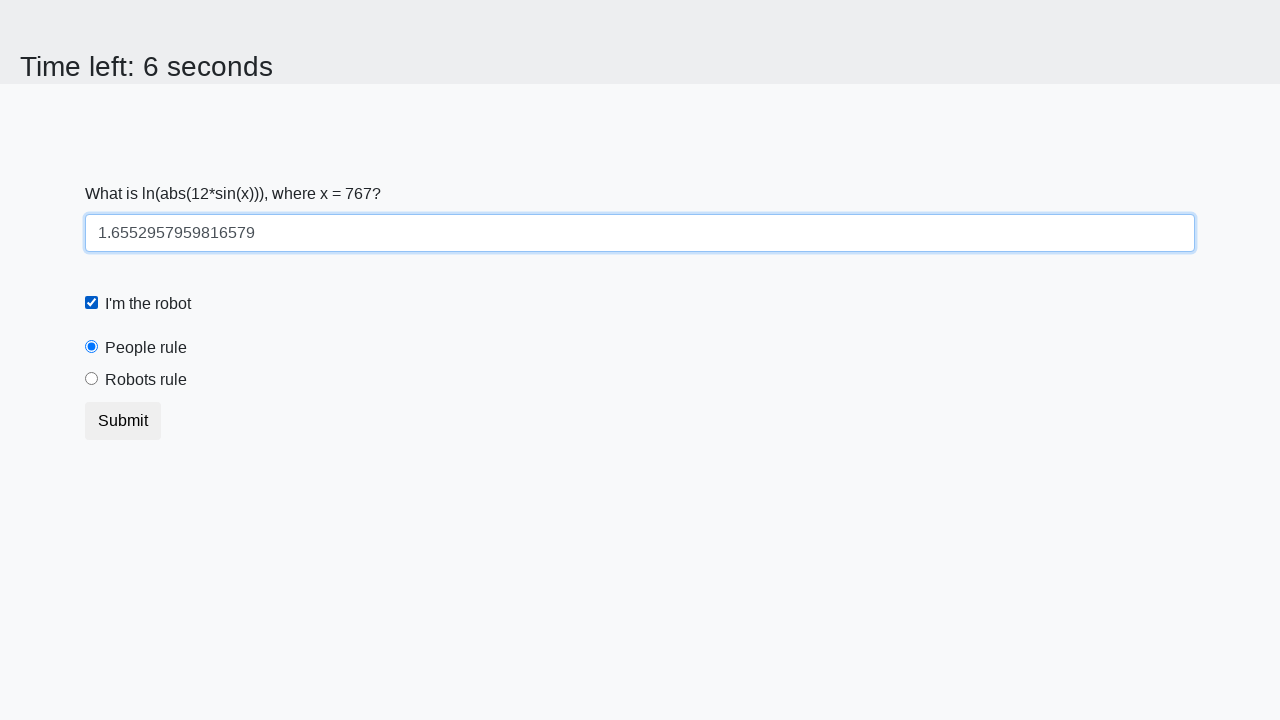

Checked the robots rule checkbox at (146, 380) on [for='robotsRule']
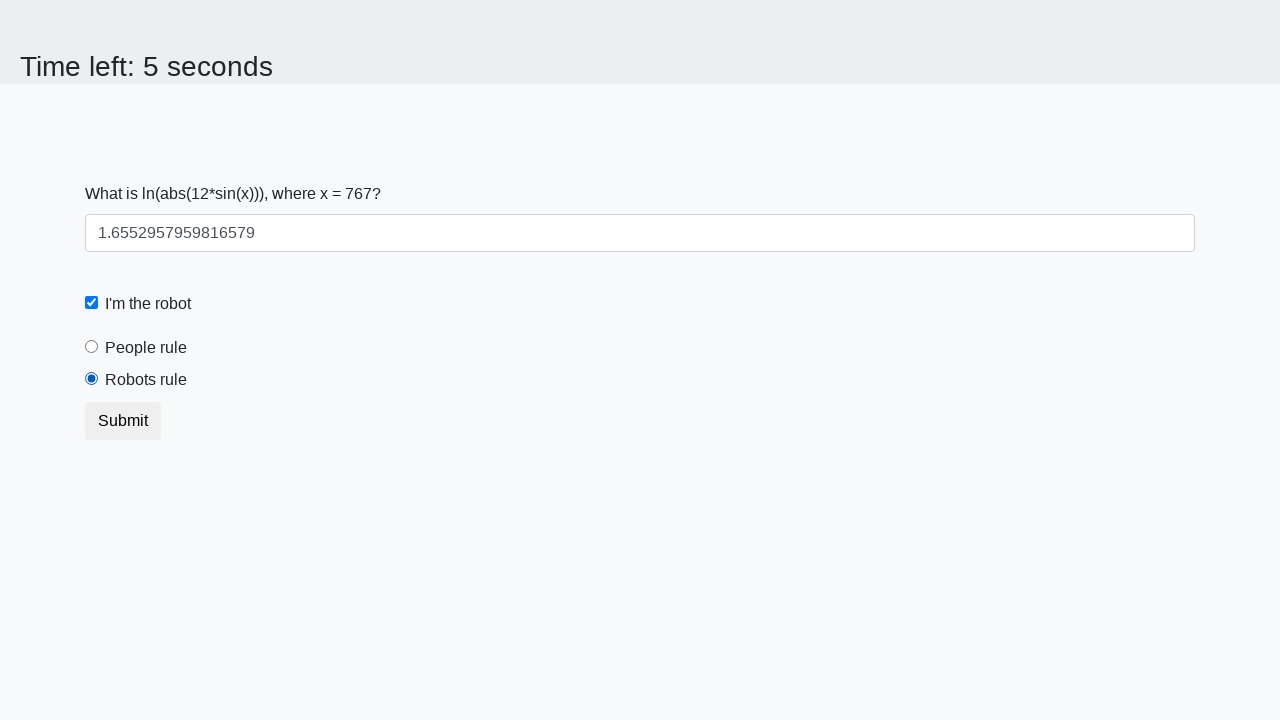

Submitted the form at (123, 421) on button[type='submit']
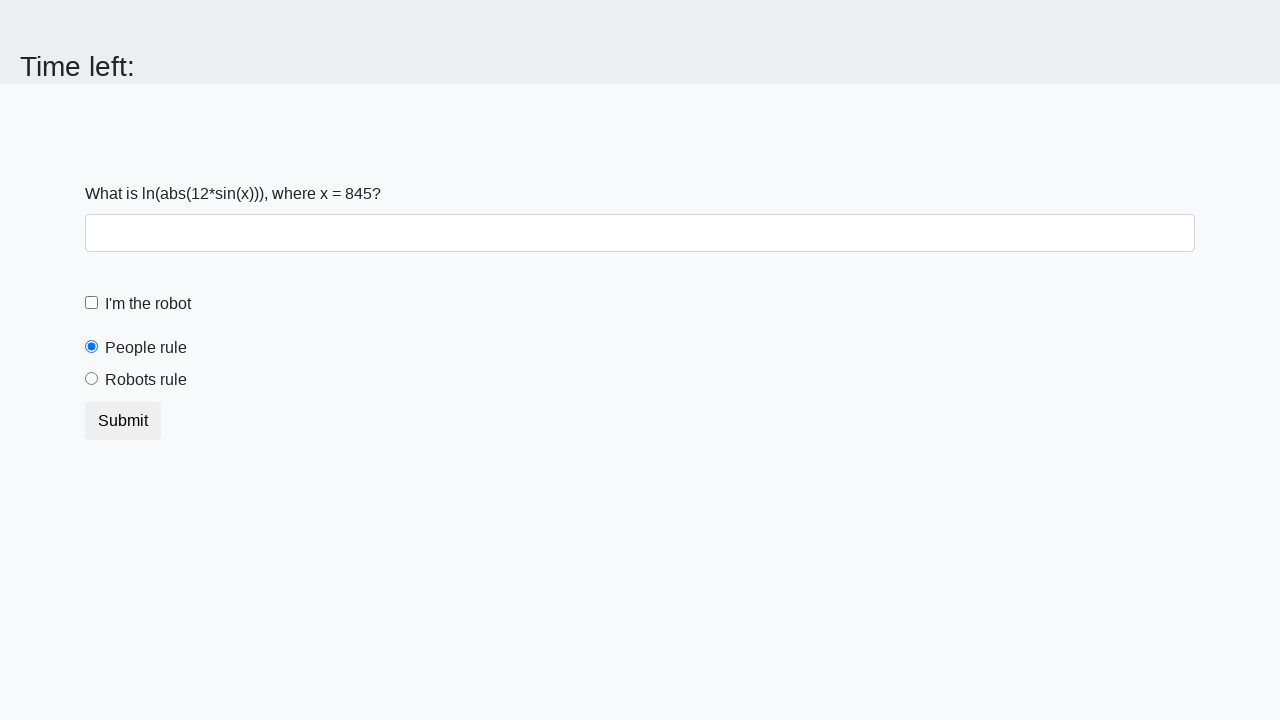

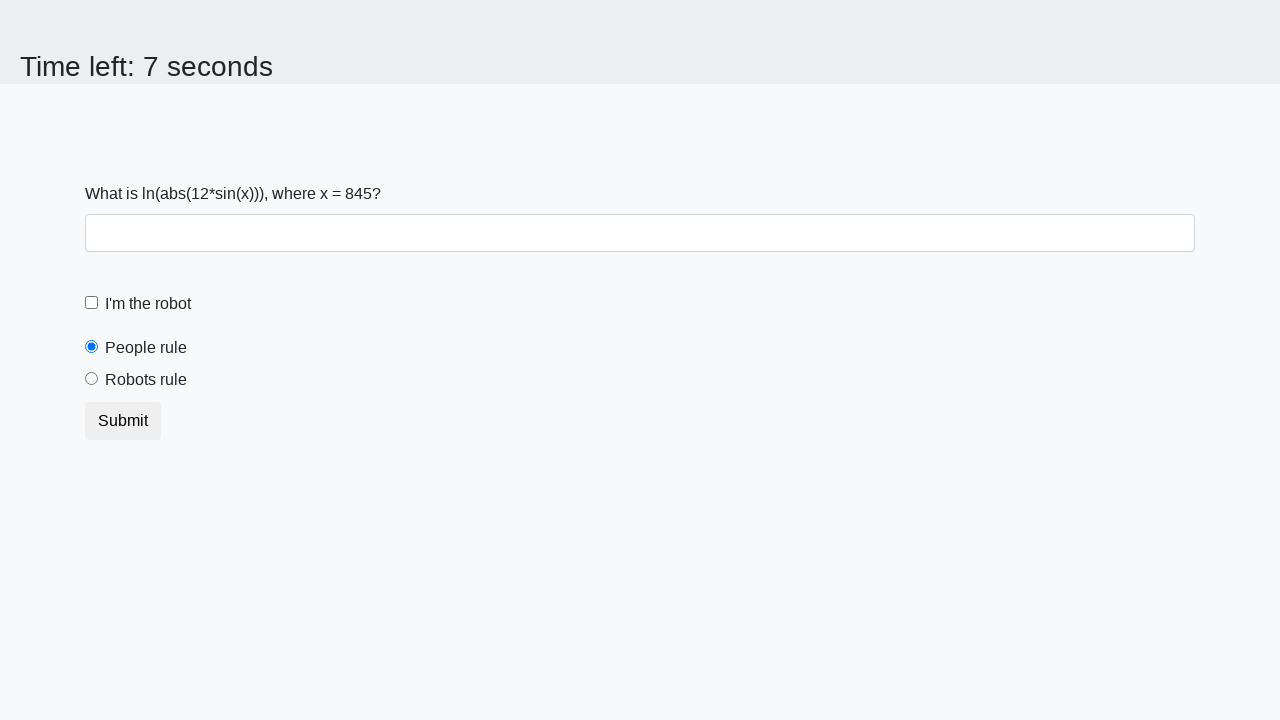